Tests drag and drop functionality by dragging an element from source to target drop zone on the jQuery UI droppable demo page

Starting URL: https://jqueryui.com/droppable/

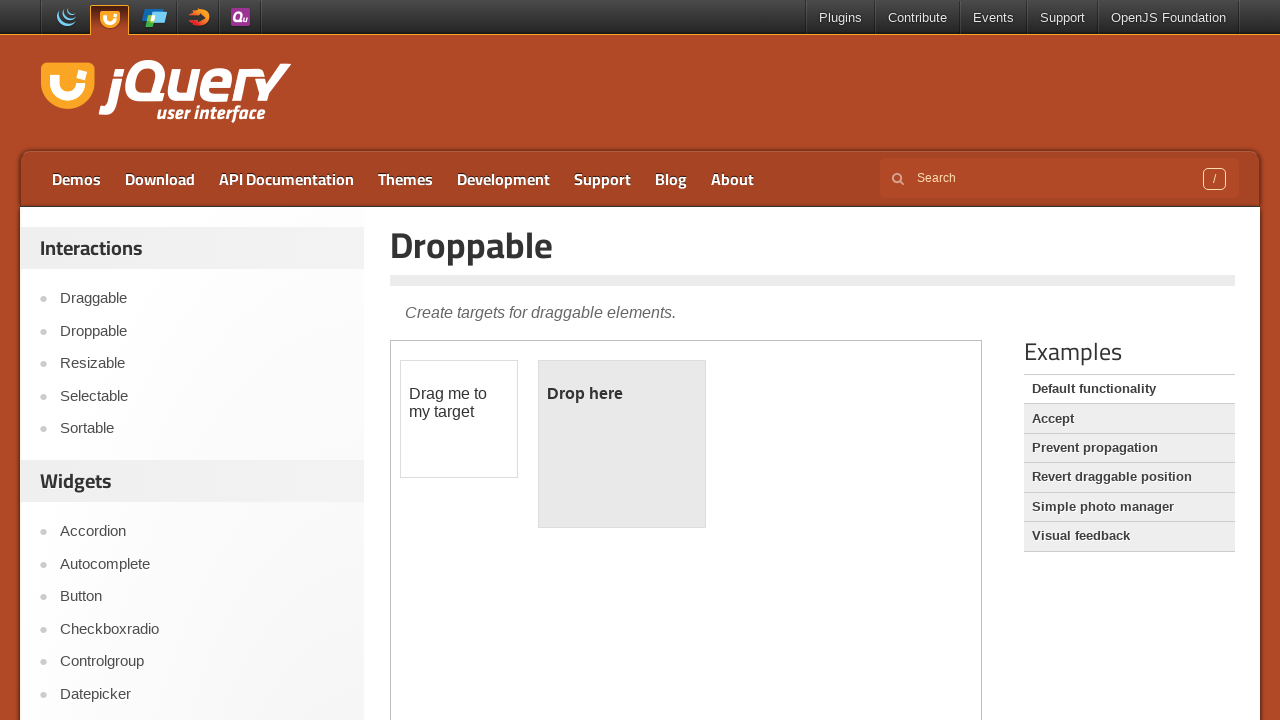

Located the demo iframe
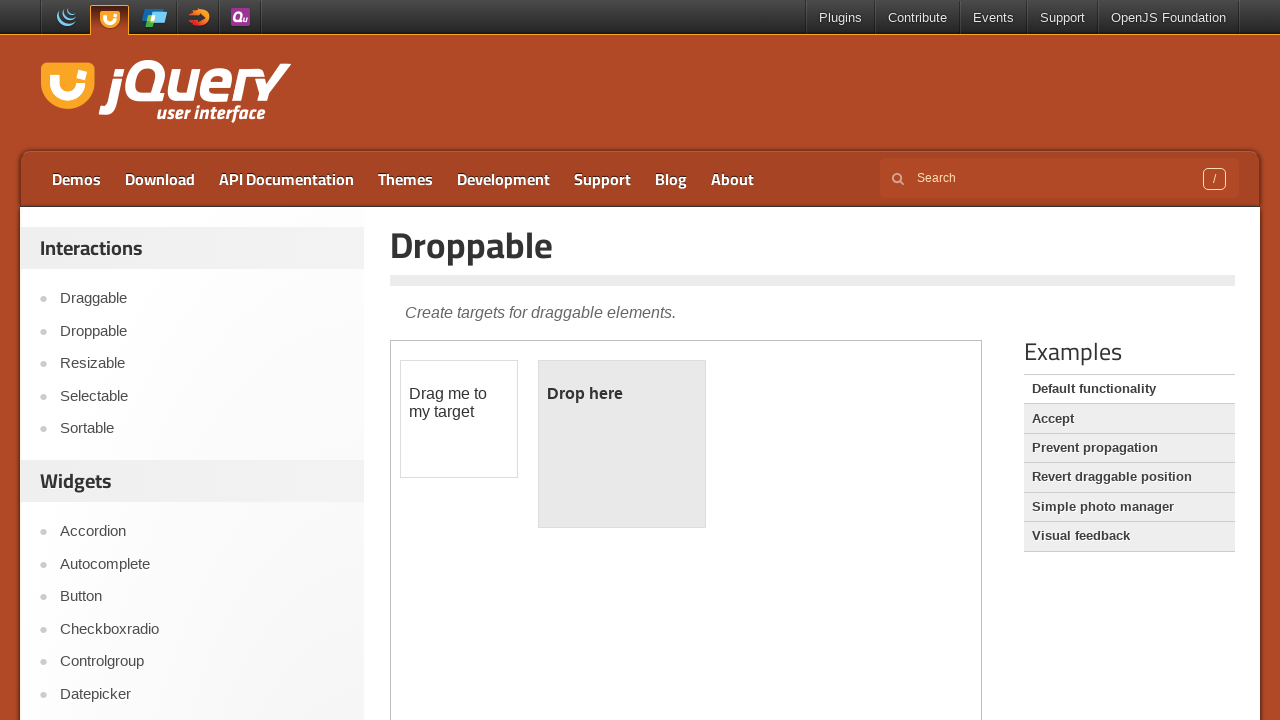

Dragged the draggable element to the droppable target zone at (622, 444)
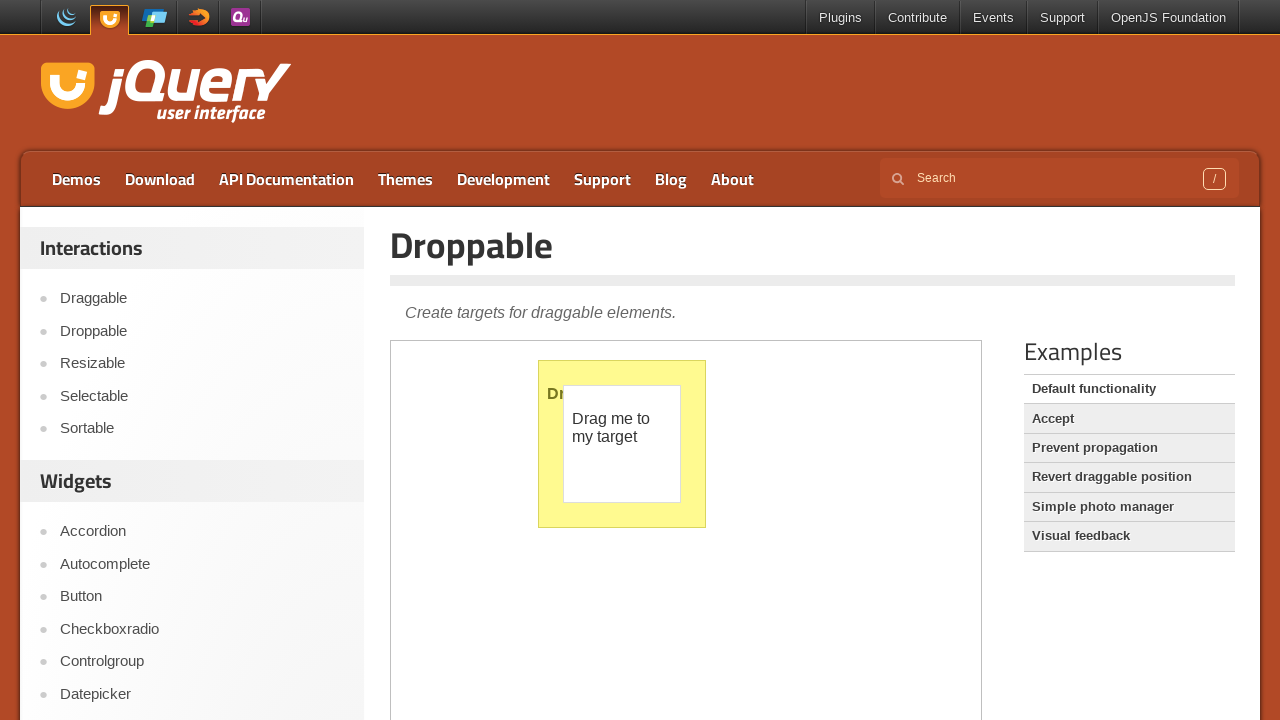

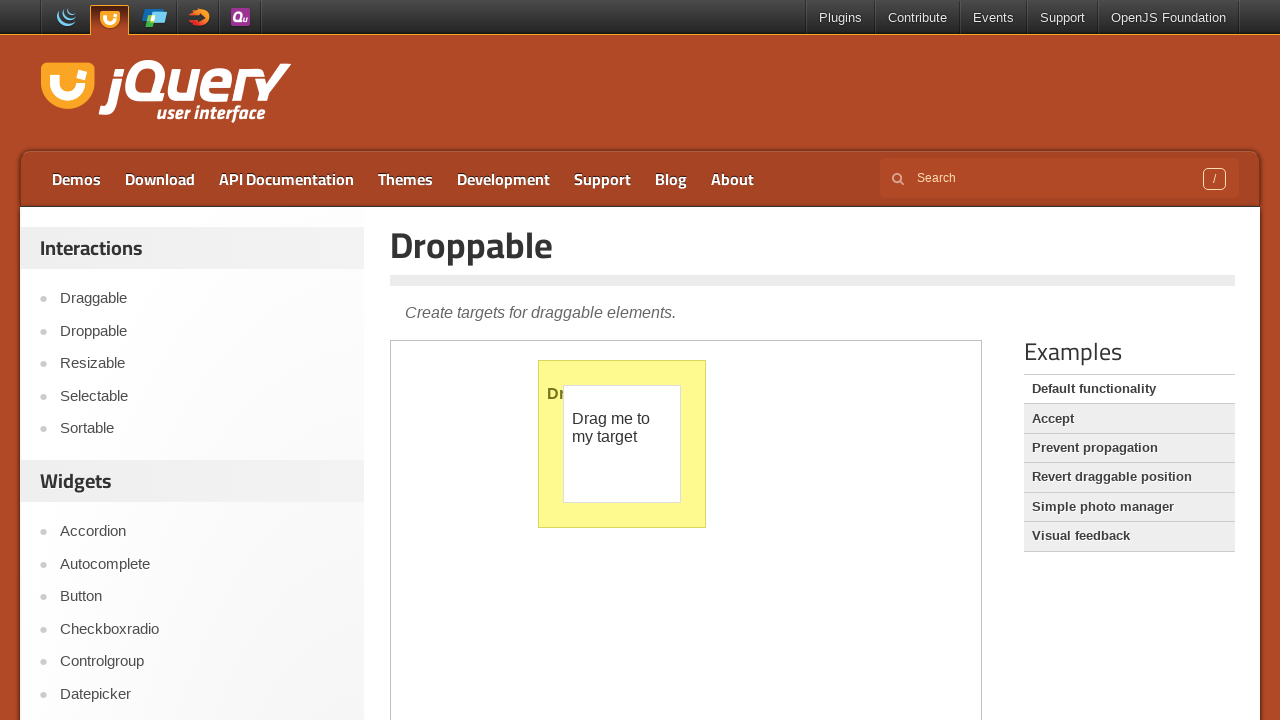